Tests dropdown selection functionality by clicking on a dropdown element and selecting an option by index

Starting URL: https://testpages.eviltester.com/styled/basic-html-form-test.html

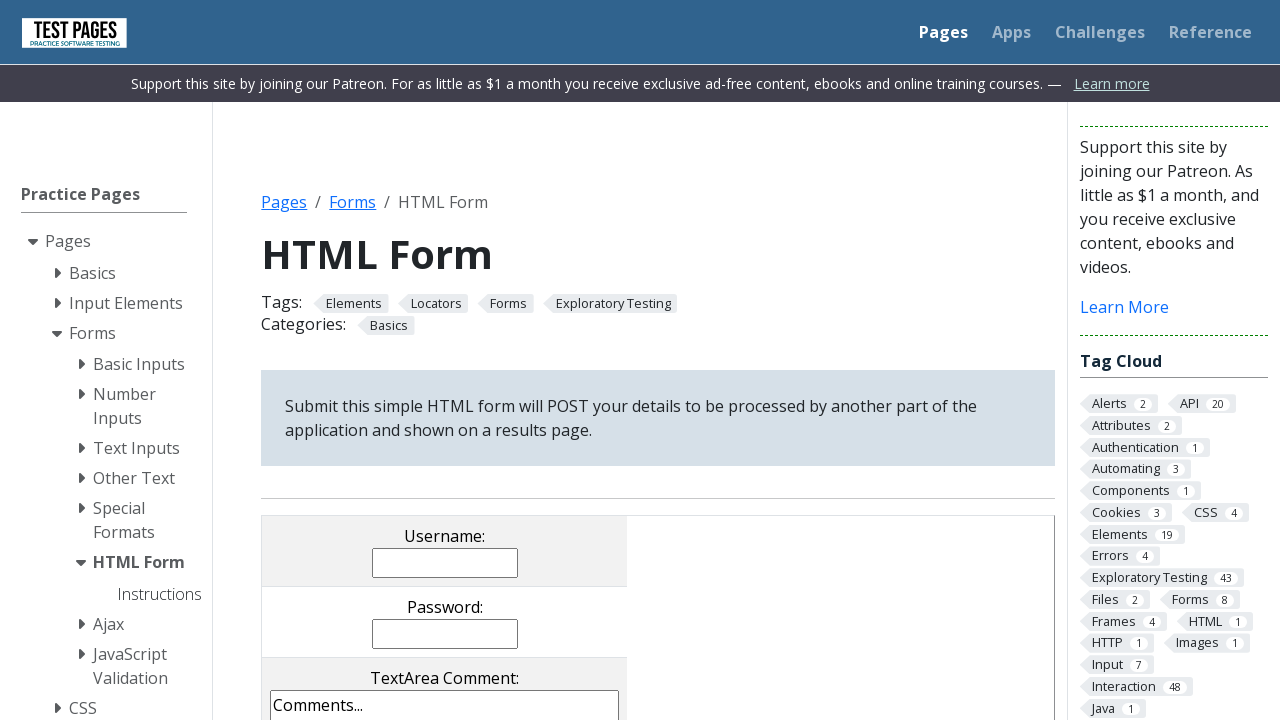

Clicked on dropdown element at (445, 360) on select[name='dropdown']
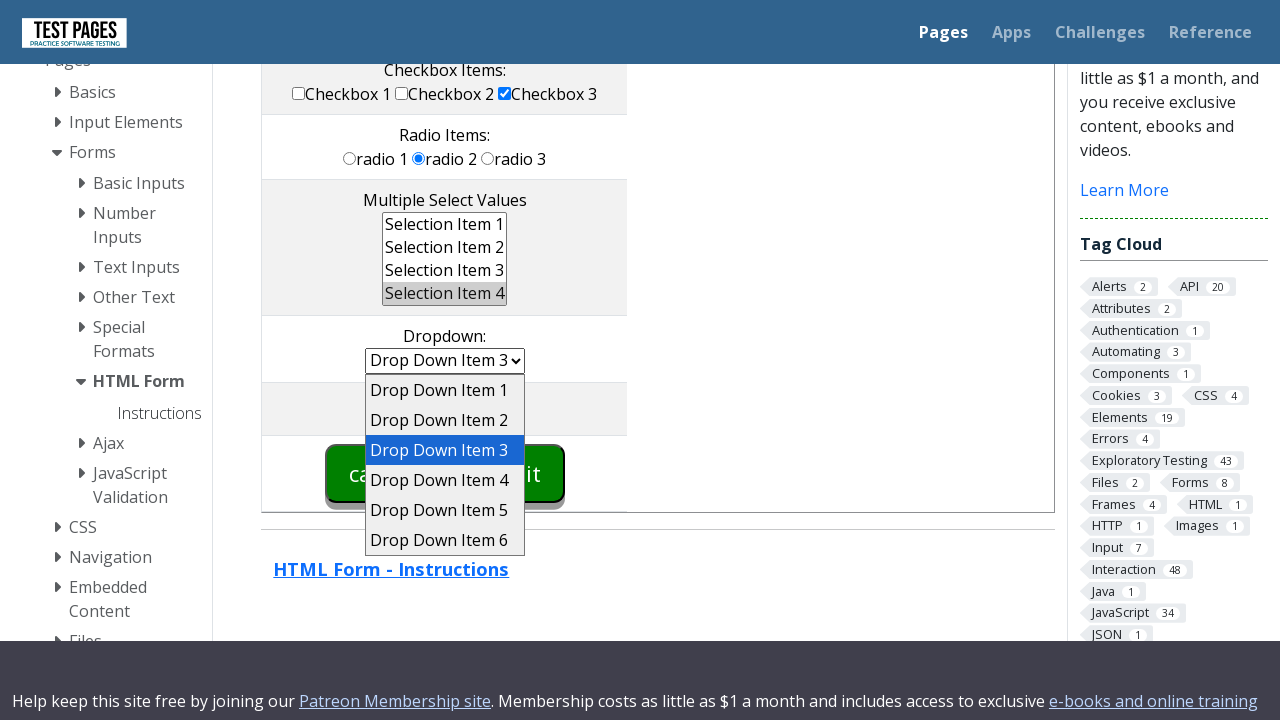

Selected option by index 1 (second option) from dropdown on select[name='dropdown']
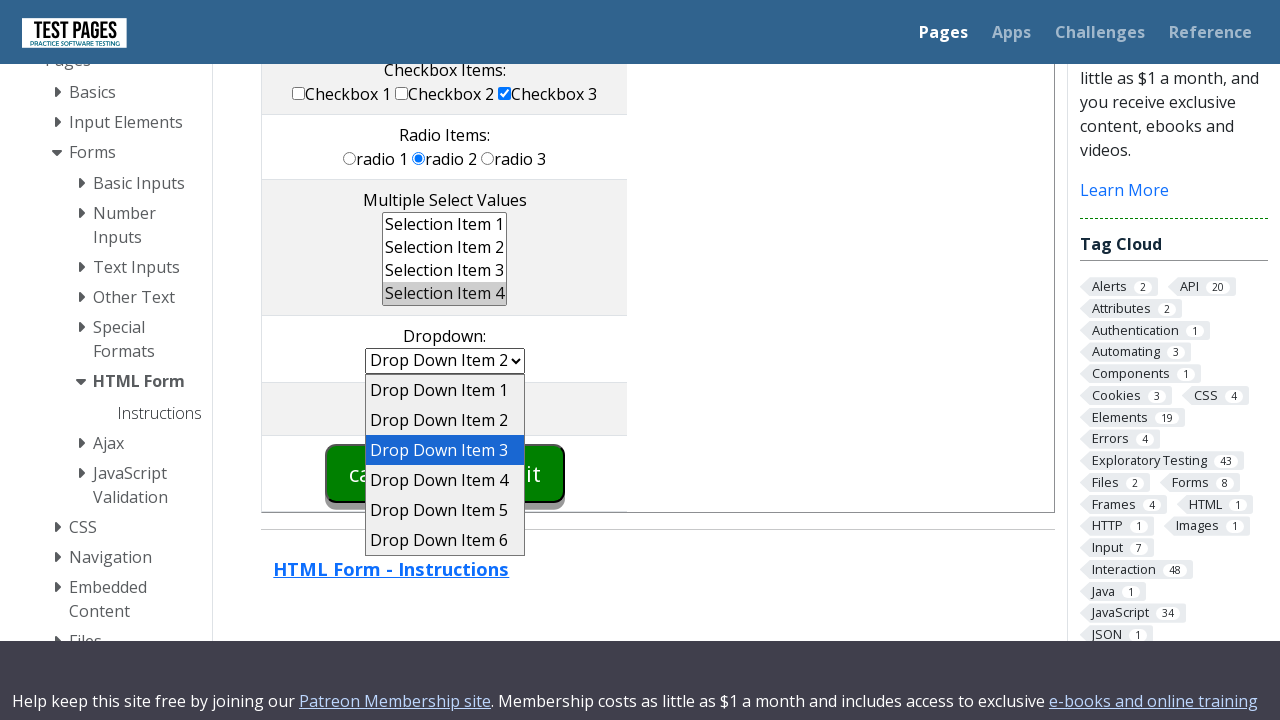

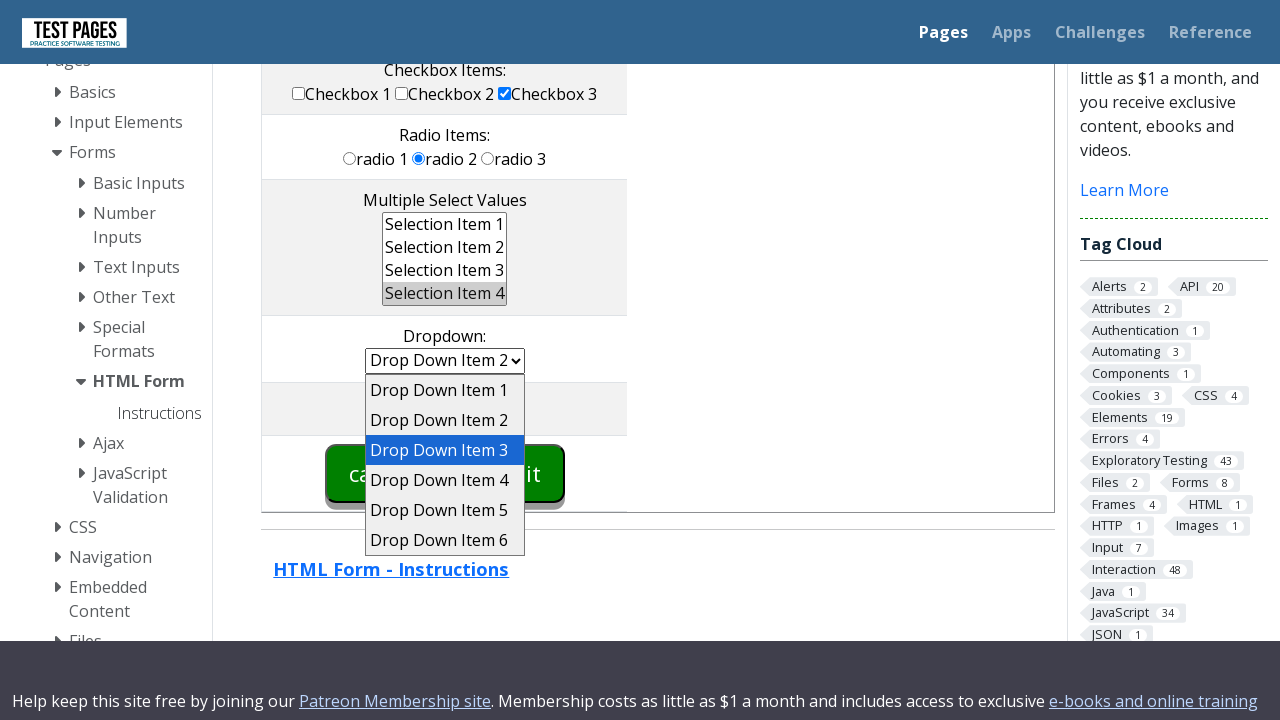